Tests hover functionality by hovering over an avatar image and verifying that the hidden caption/user information becomes visible.

Starting URL: http://the-internet.herokuapp.com/hovers

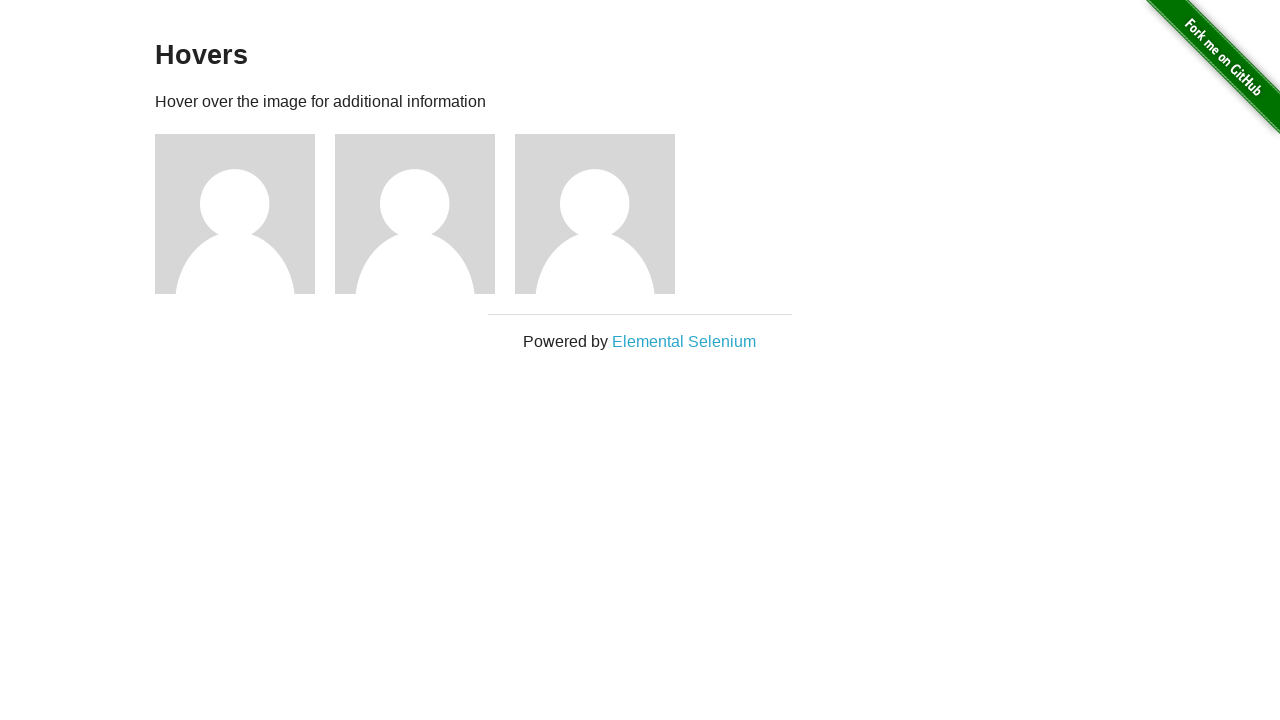

Located the first avatar figure element
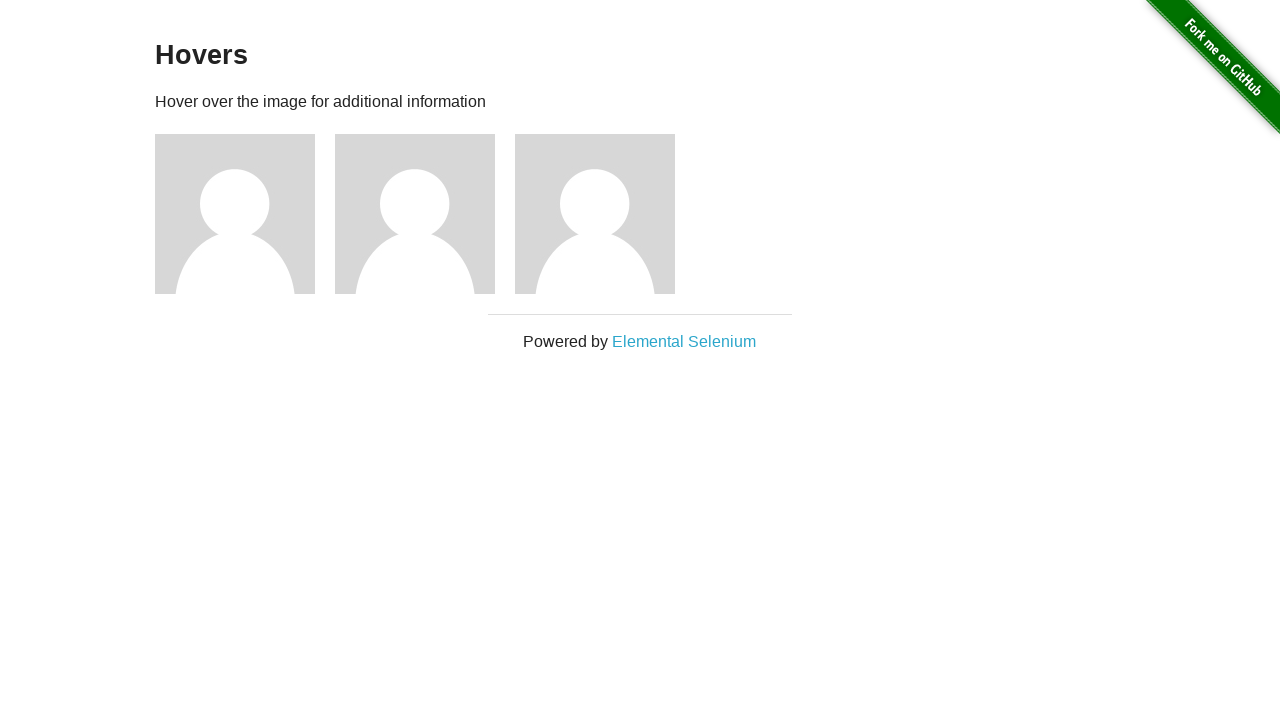

Hovered over the avatar image at (245, 214) on .figure >> nth=0
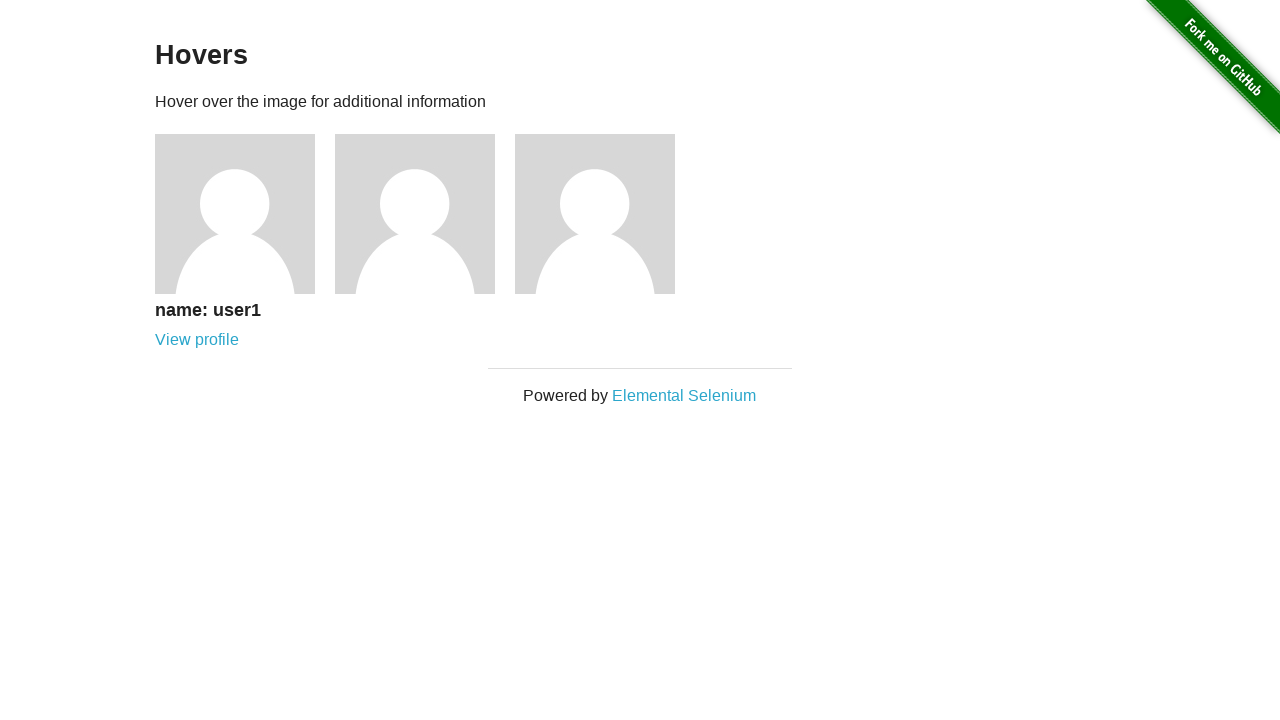

Located the avatar caption element
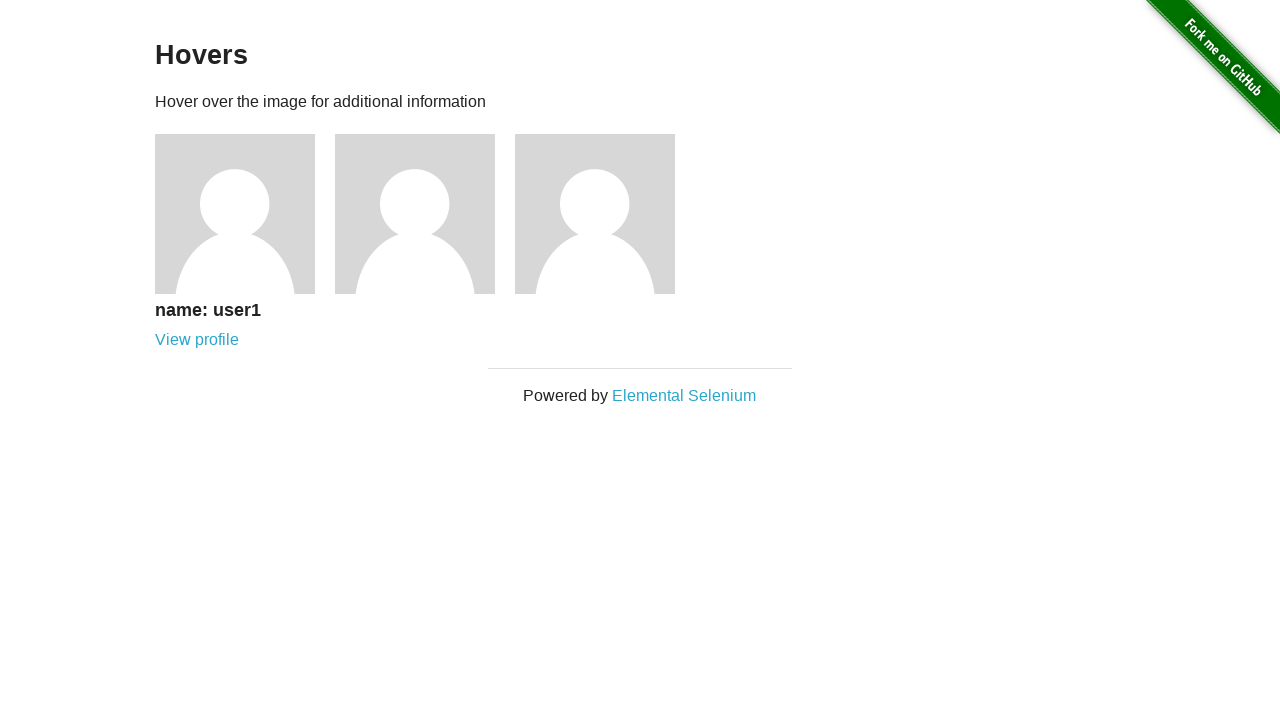

Waited for caption to become visible
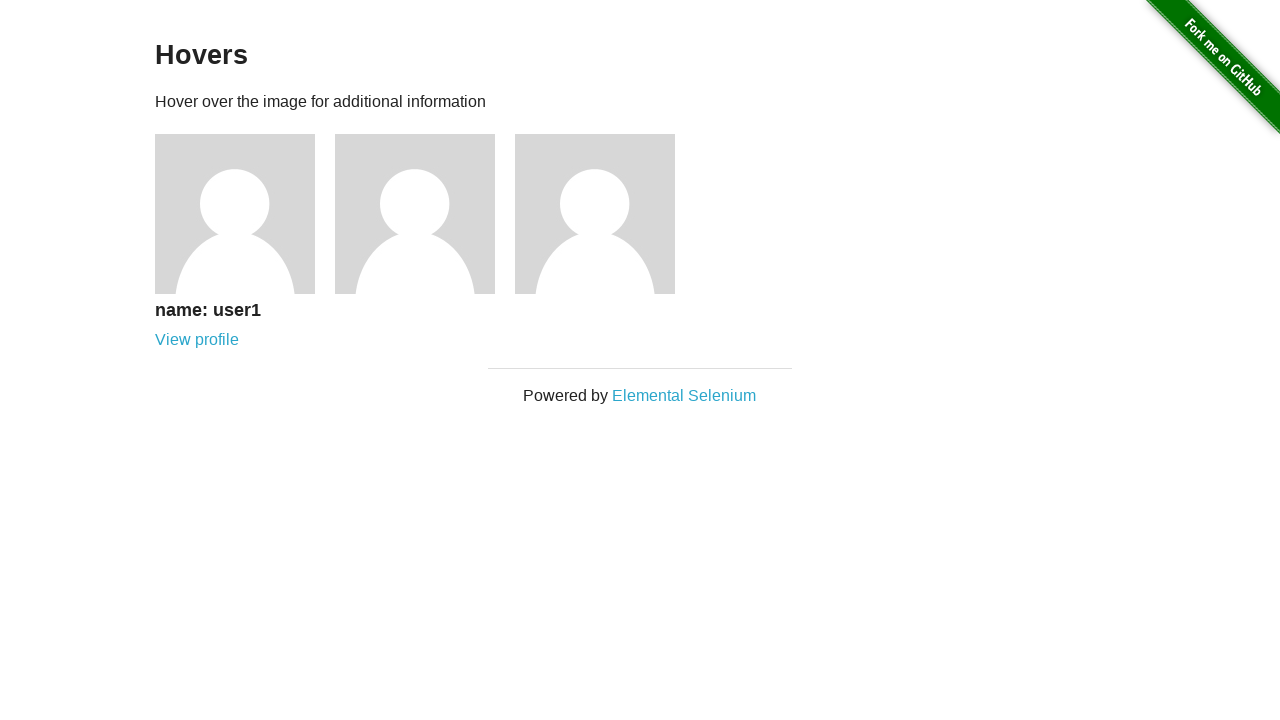

Verified that the caption is visible after hovering
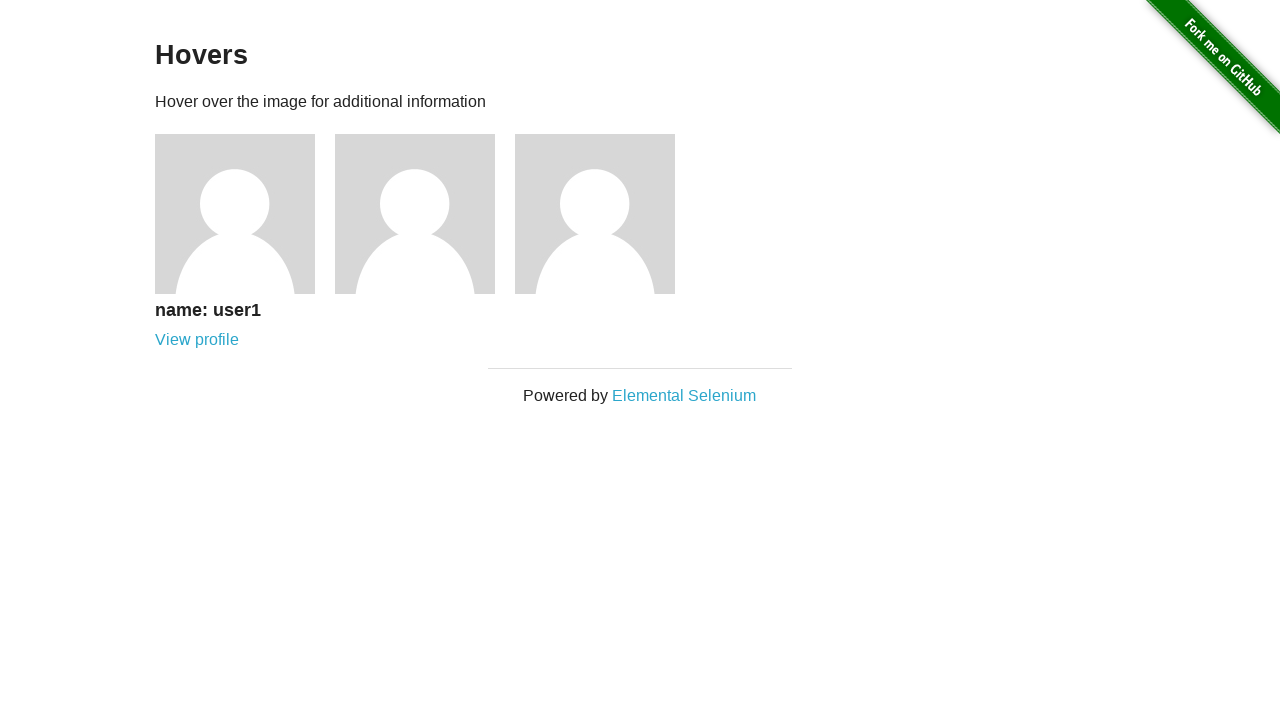

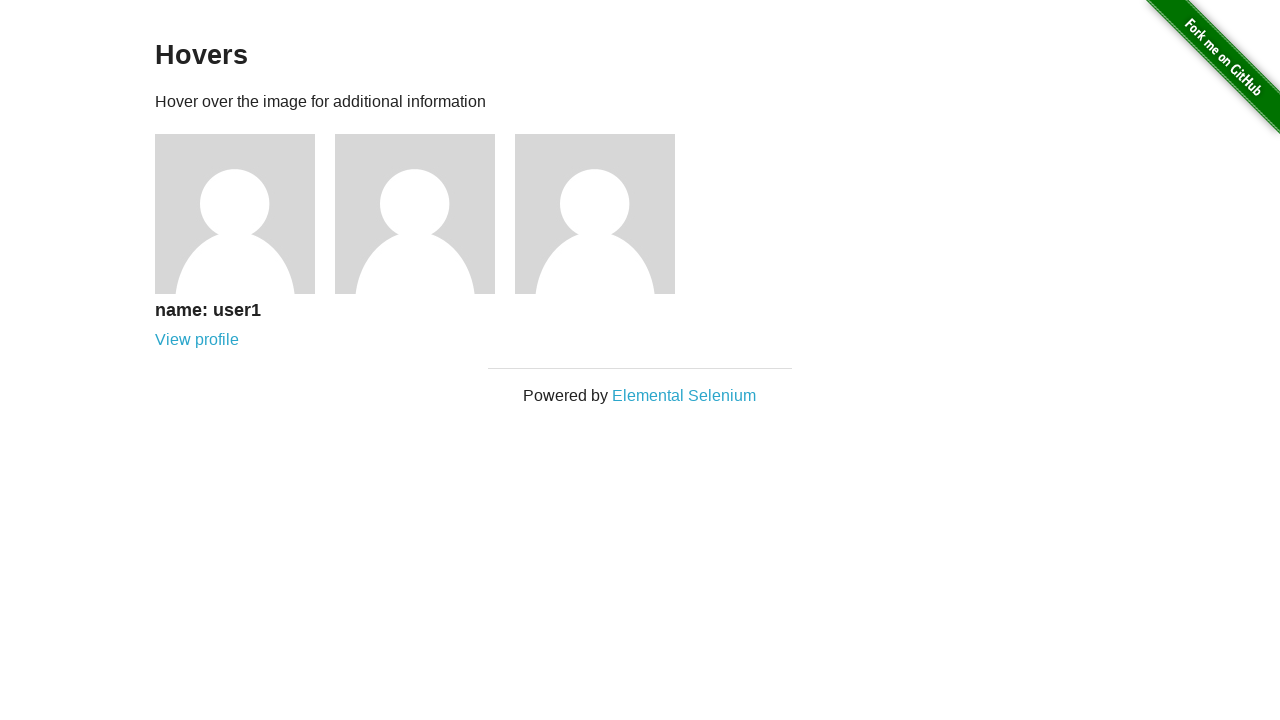